Tests adding a new record to a web table by clicking the add button, filling out a form with personal information (name, email, age, salary, department), and submitting it.

Starting URL: https://demoqa.com/webtables

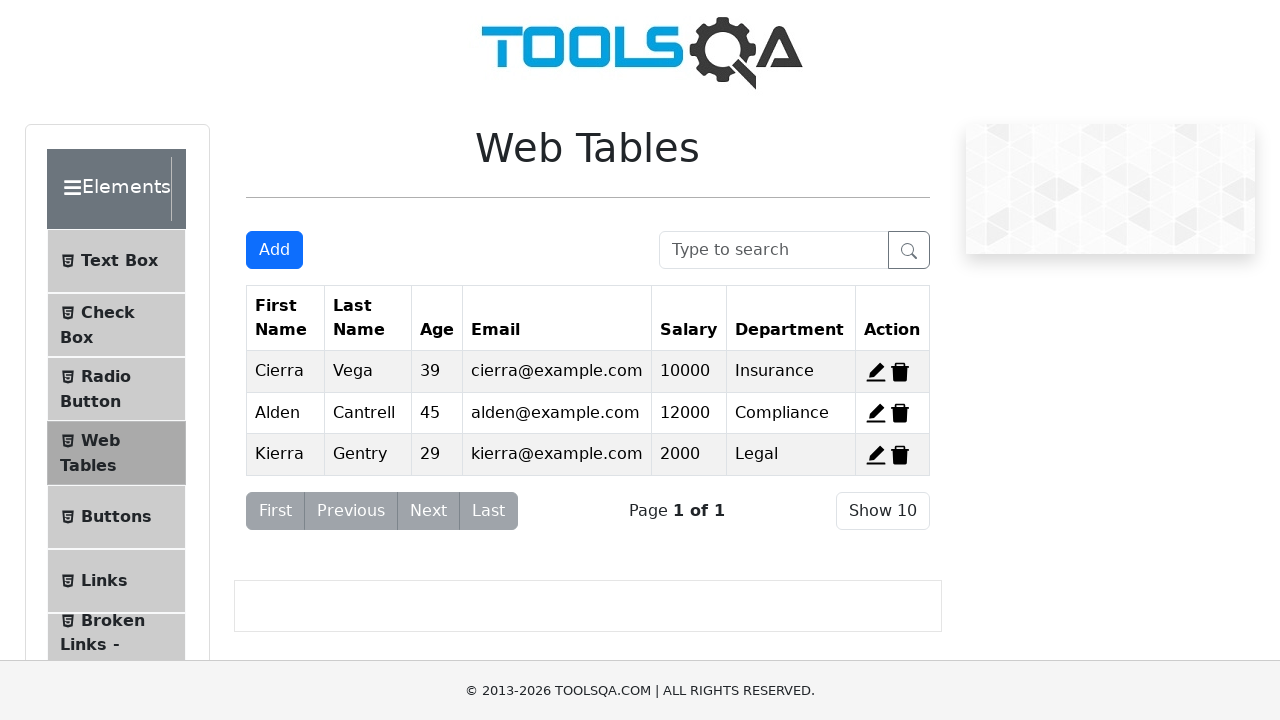

Clicked Add button to open form at (274, 250) on #addNewRecordButton
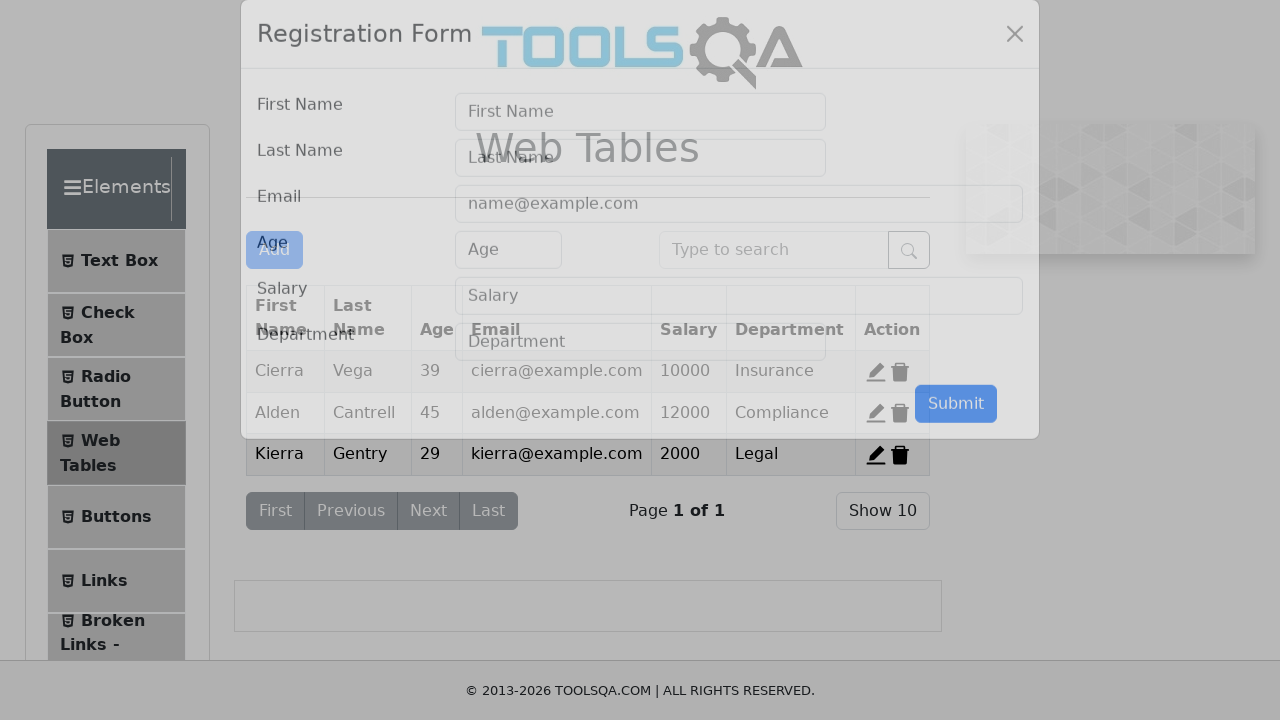

Form modal loaded and became visible
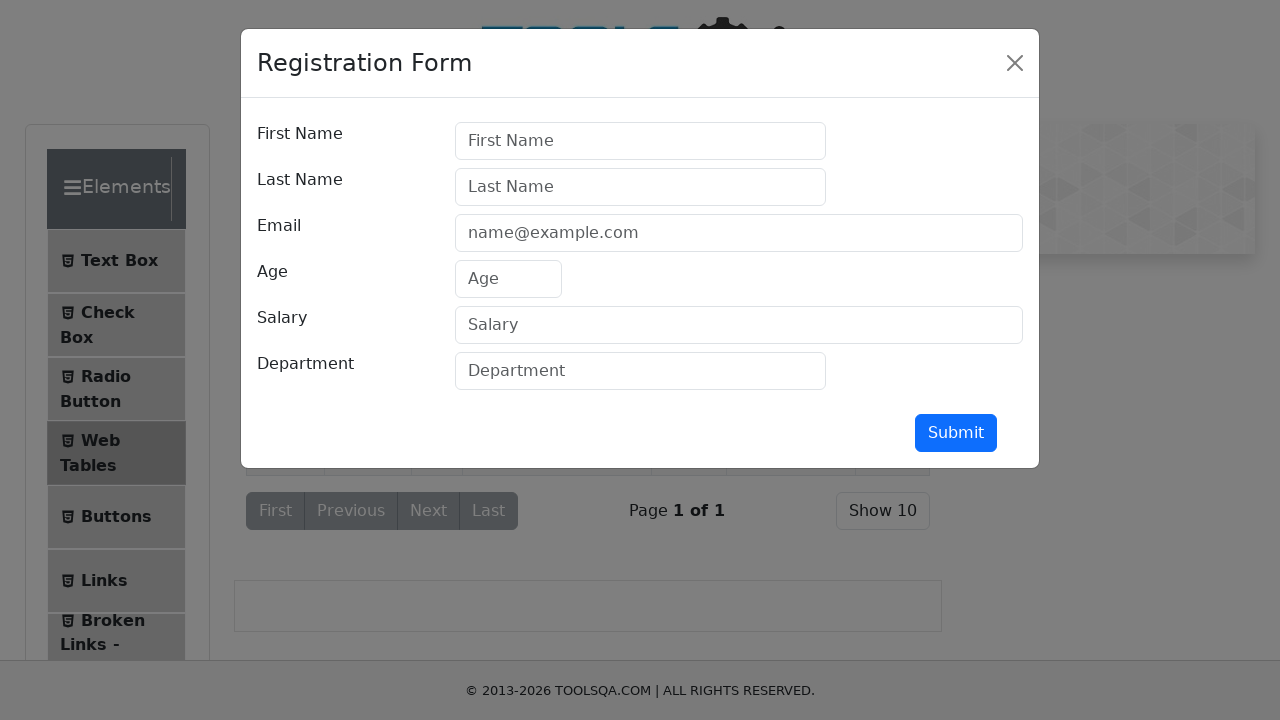

Filled first name field with 'Michael' on #firstName
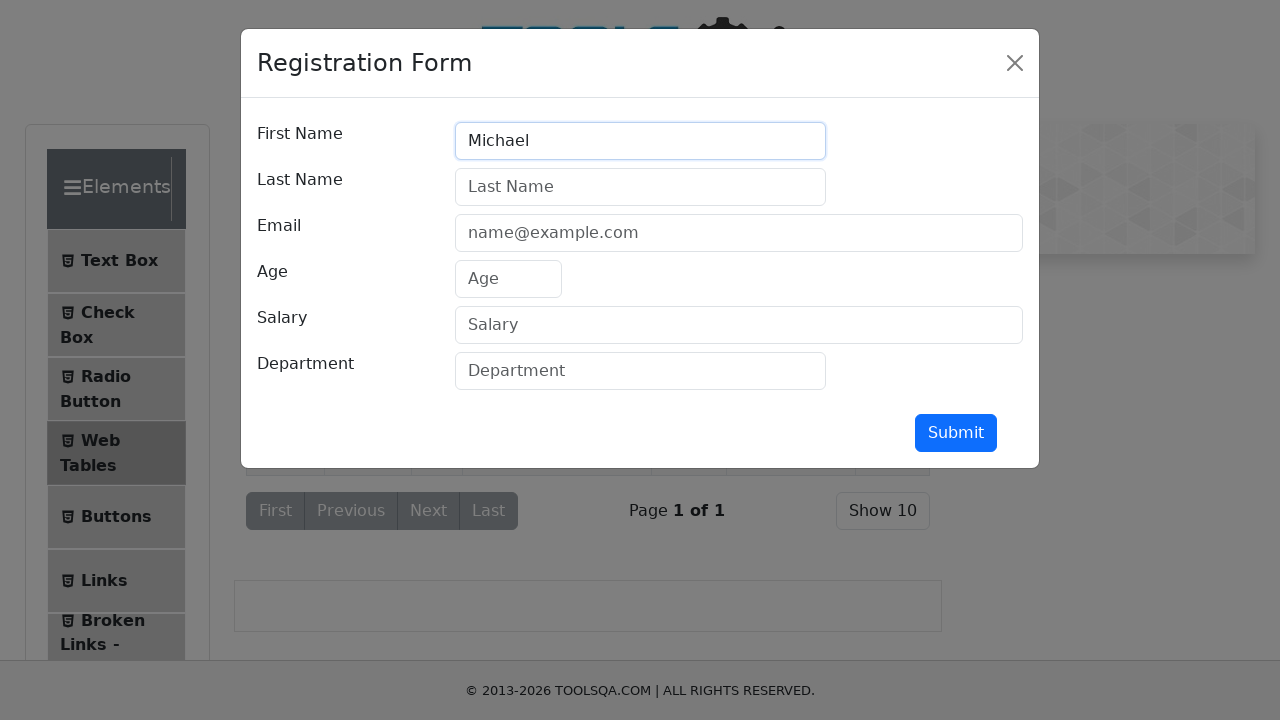

Filled last name field with 'Stevens' on #lastName
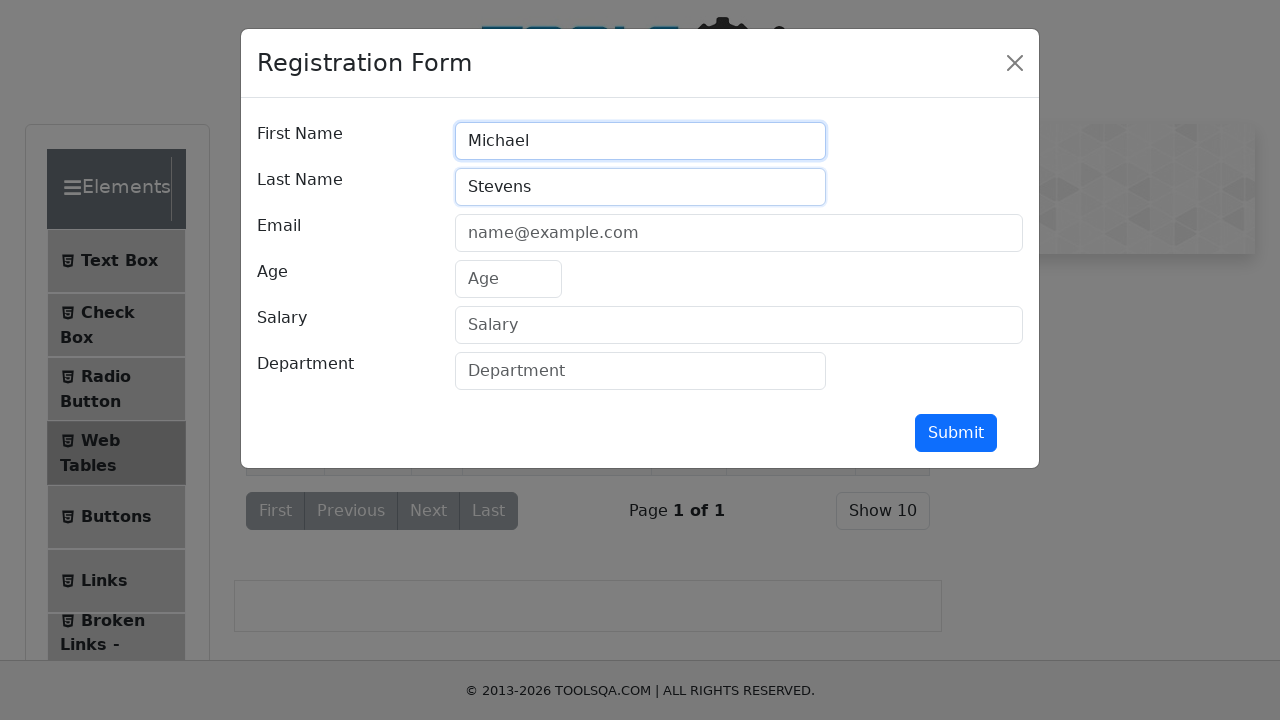

Filled email field with 'michael.stevens@example.com' on #userEmail
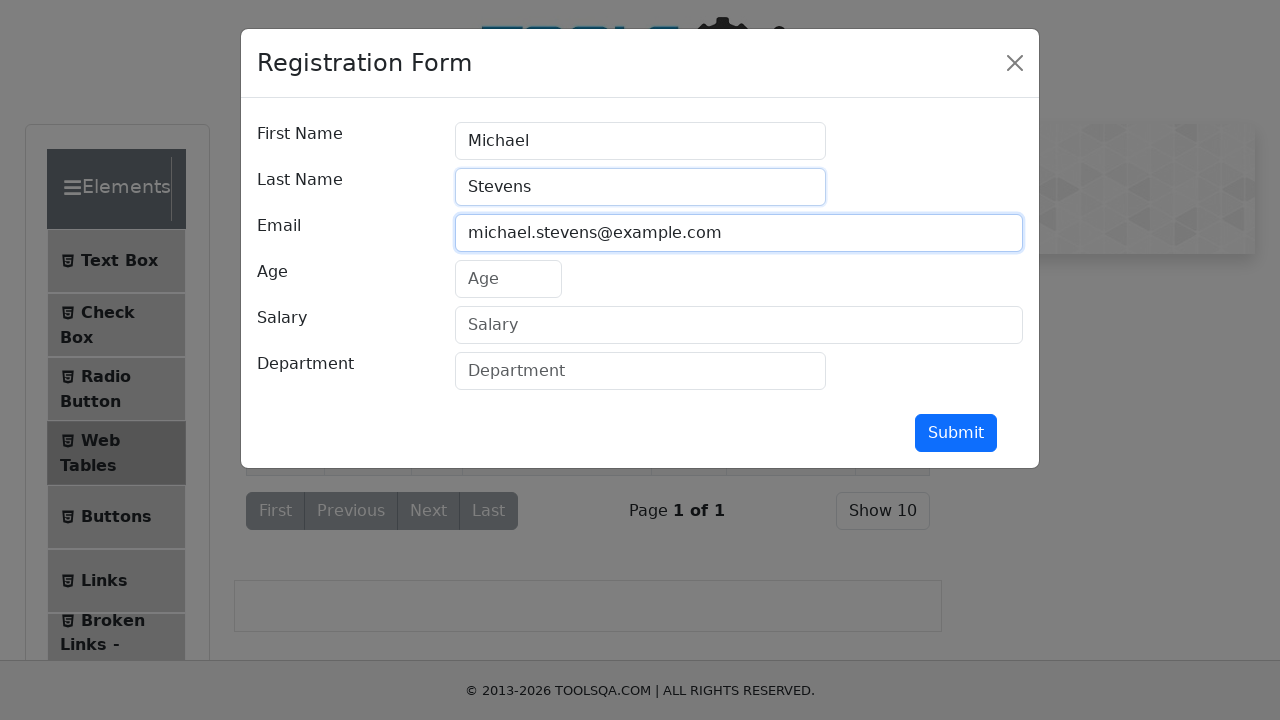

Filled age field with '35' on #age
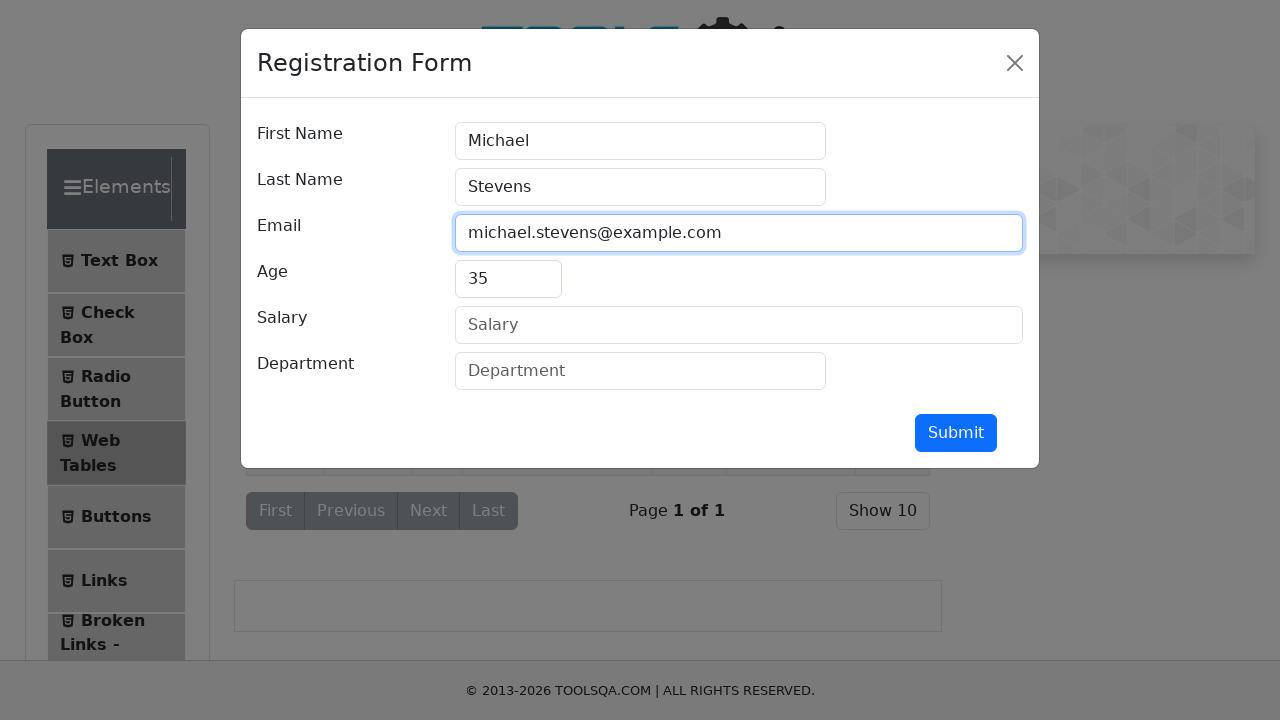

Filled salary field with '7500' on #salary
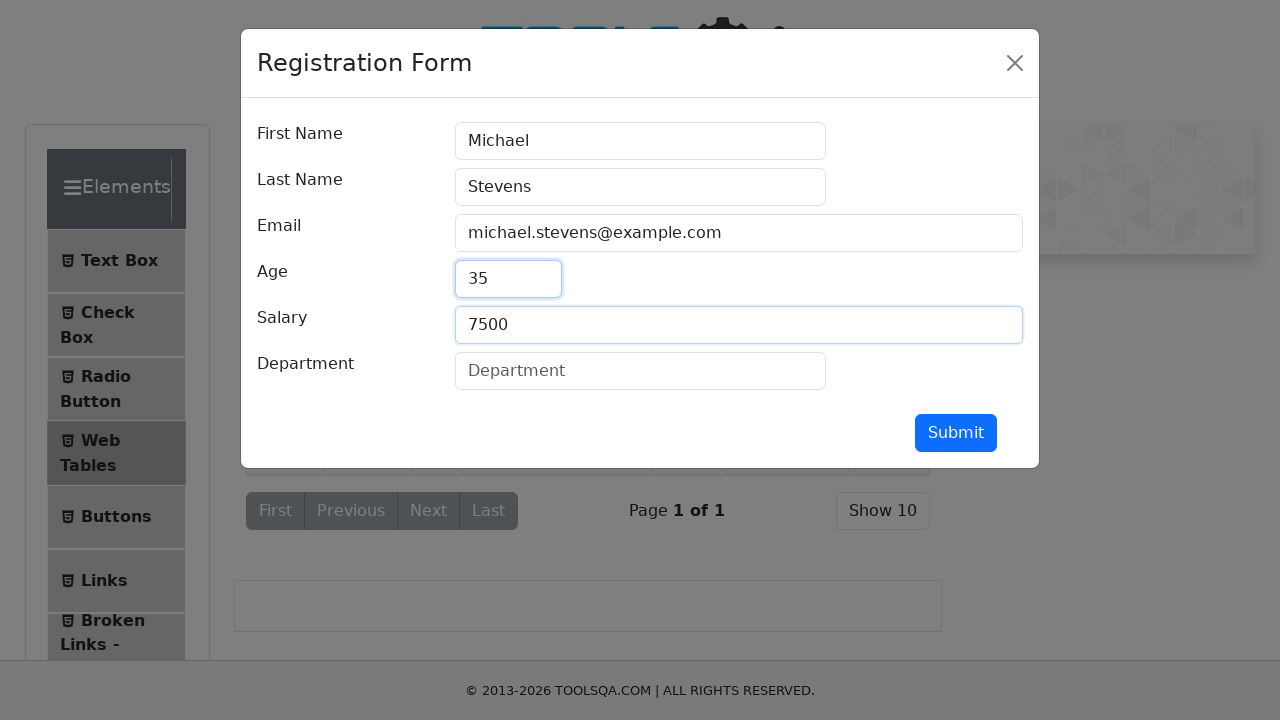

Filled department field with 'Marketing' on #department
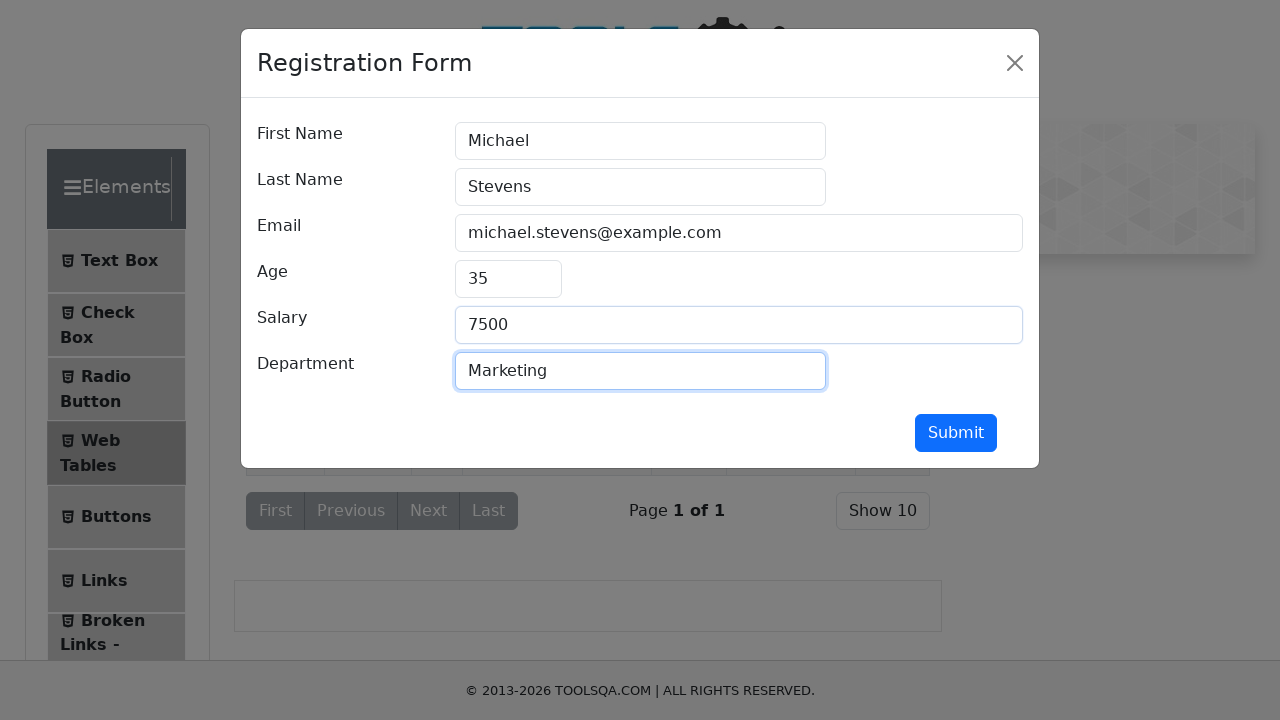

Clicked submit button to submit form at (956, 433) on #submit
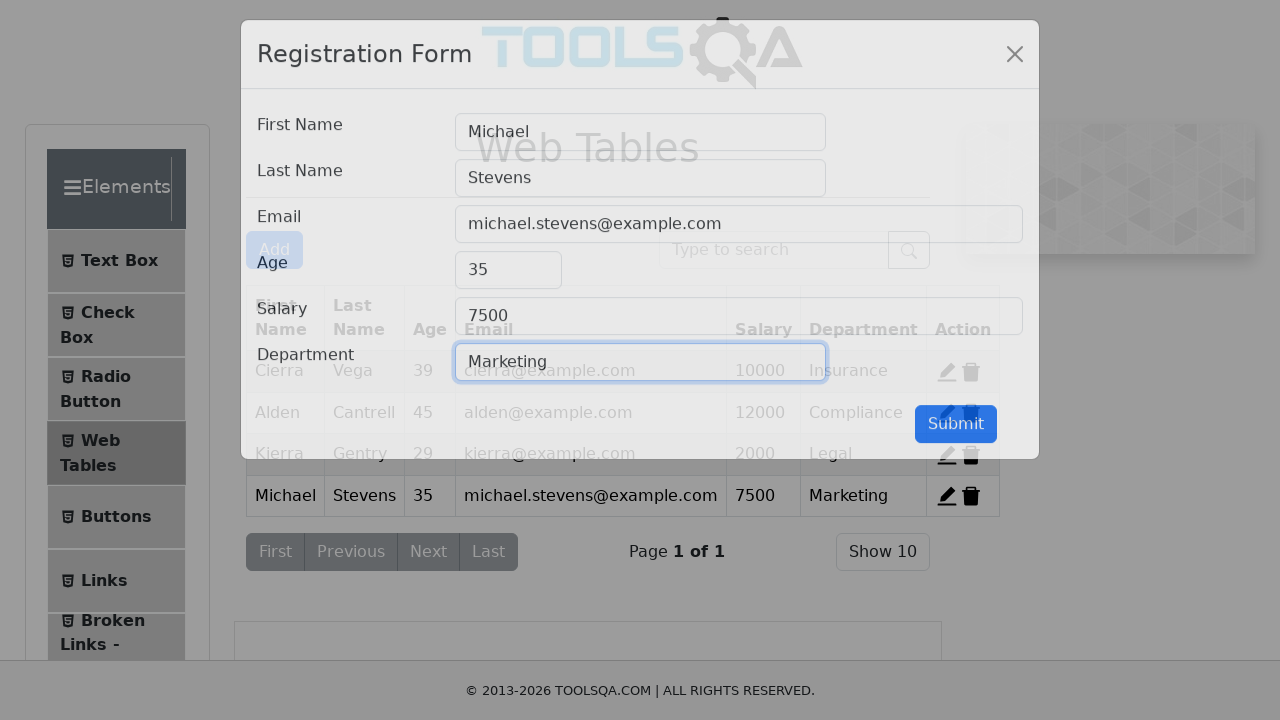

Form modal closed, confirming successful submission
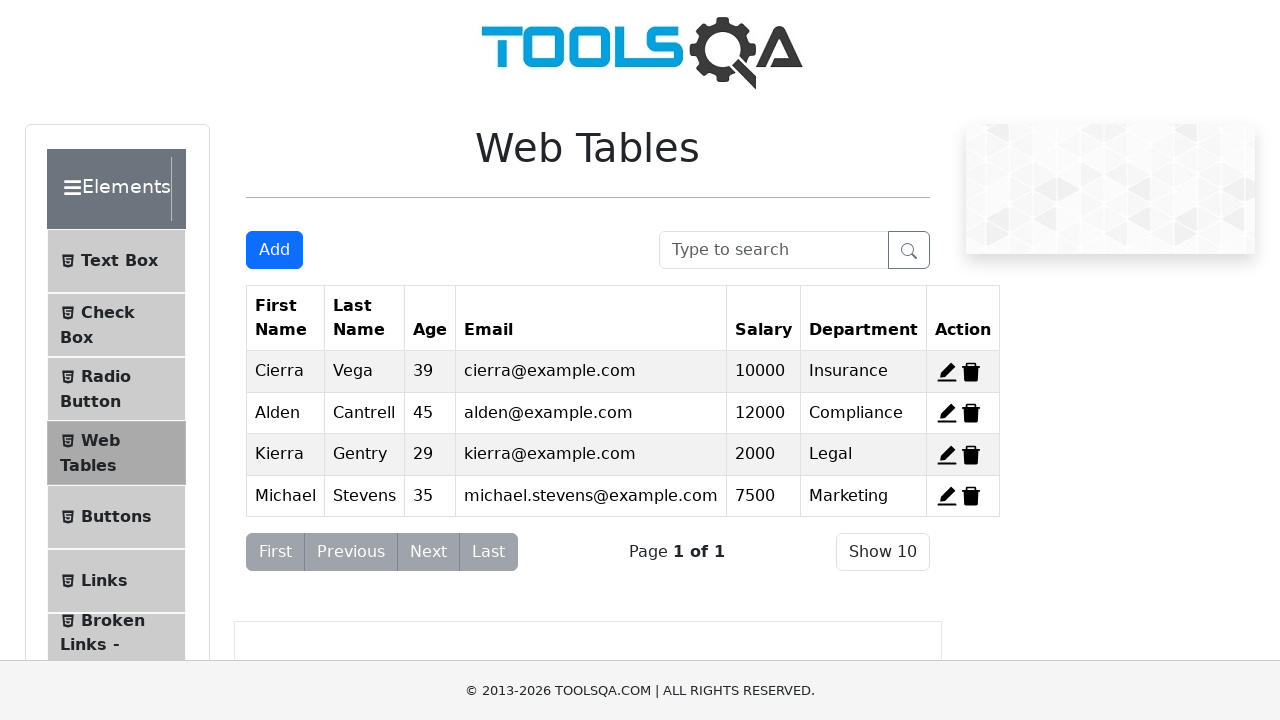

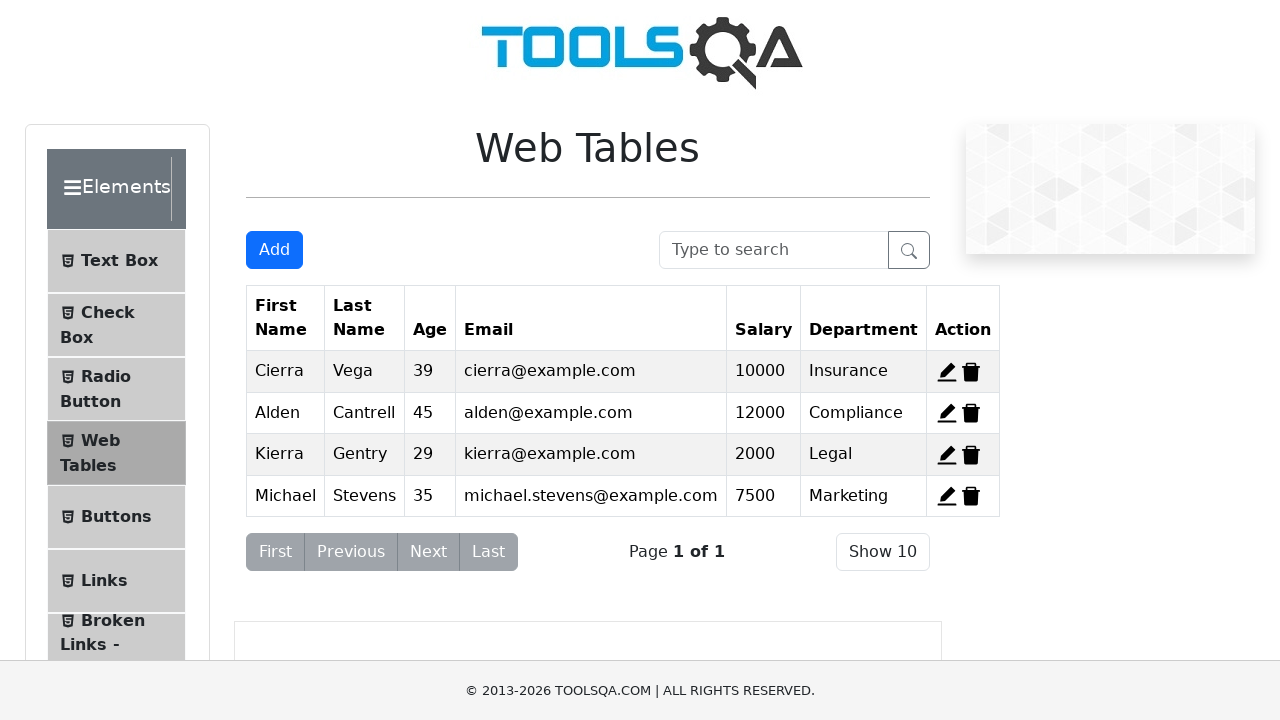